Tests geolocation override functionality by setting coordinates to Paris (Eiffel Tower), then clicking a button to retrieve and display the overridden coordinates.

Starting URL: https://bonigarcia.dev/selenium-webdriver-java/geolocation.html

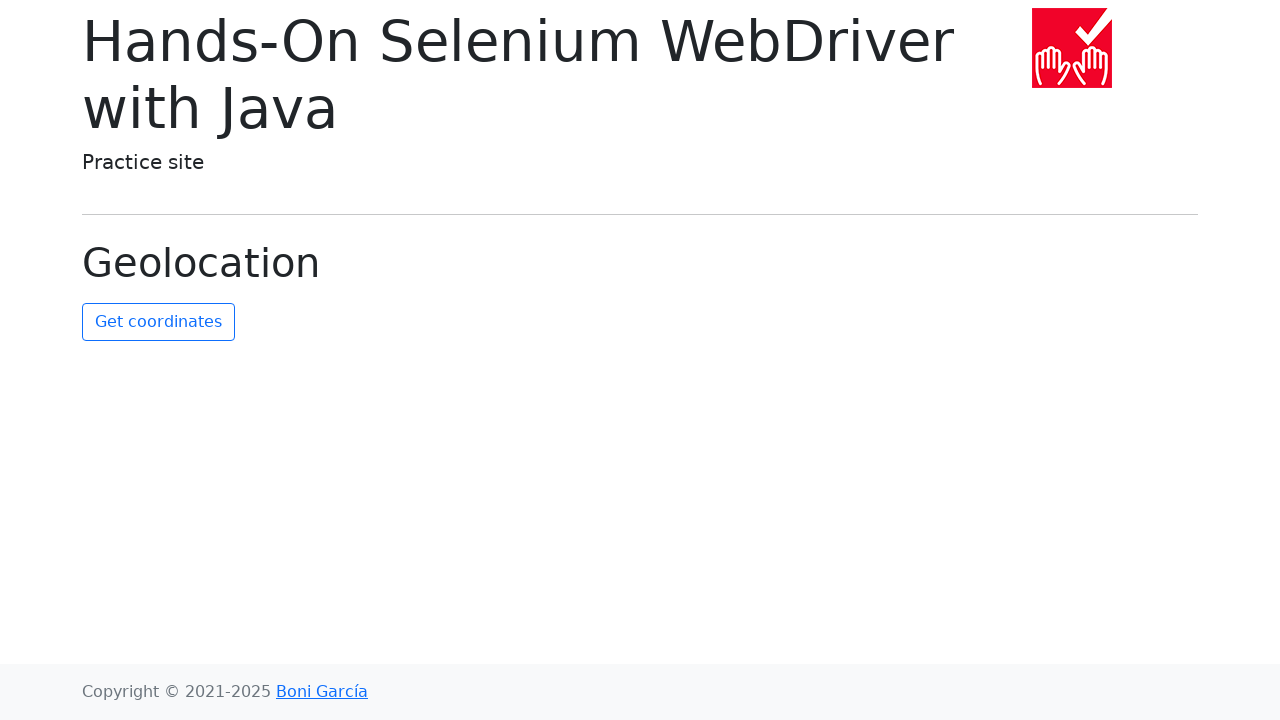

Set geolocation to Paris (Eiffel Tower) coordinates with latitude 48.8584, longitude 2.2945
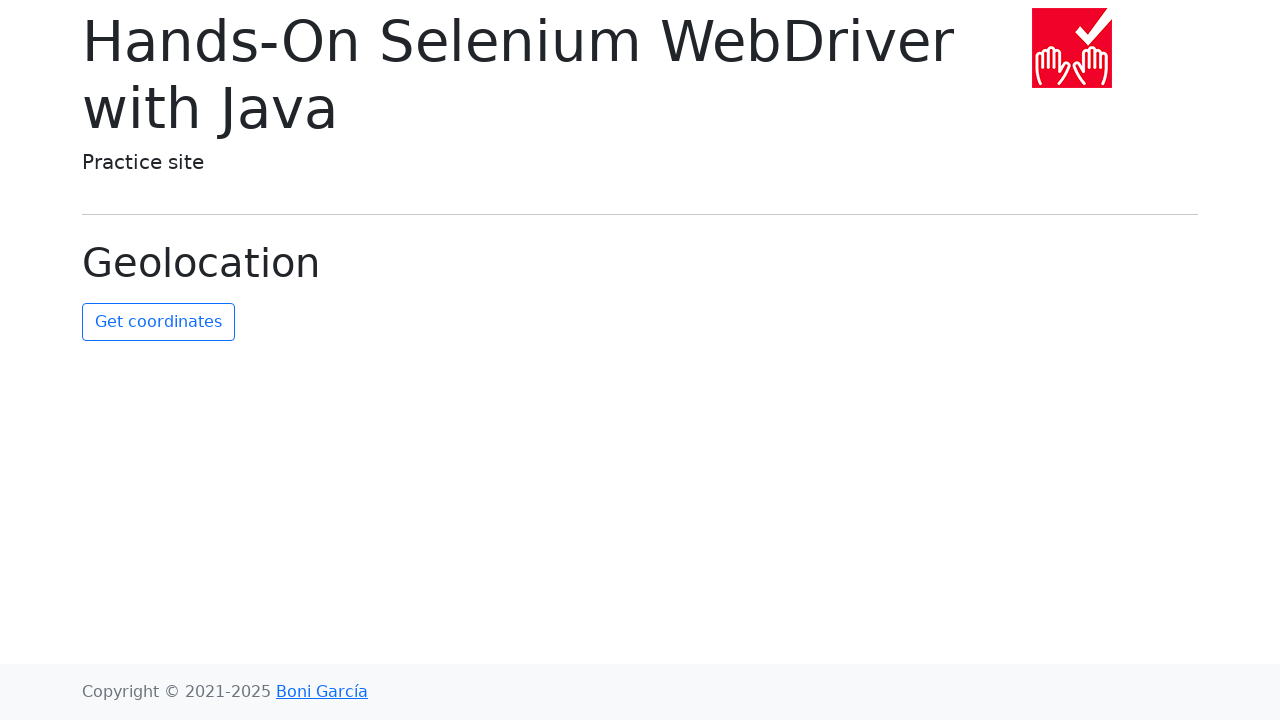

Granted geolocation permission to the page
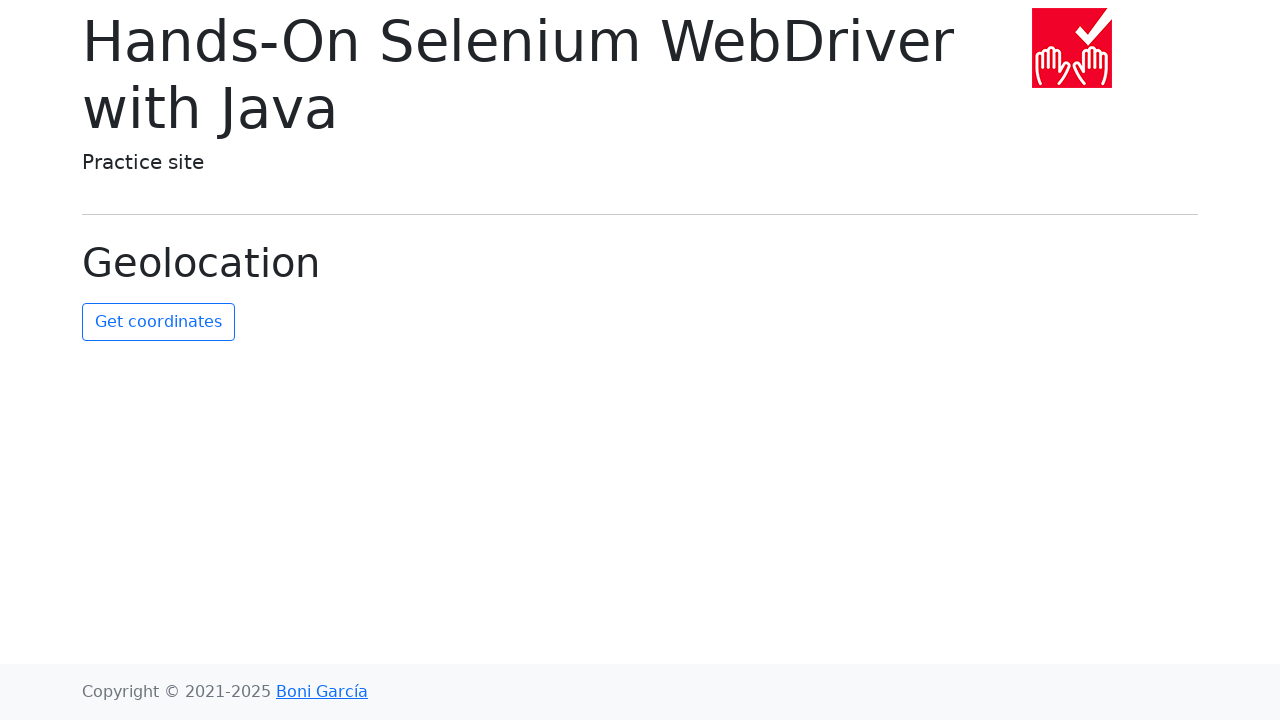

Clicked the 'Get Coordinates' button at (158, 322) on #get-coordinates
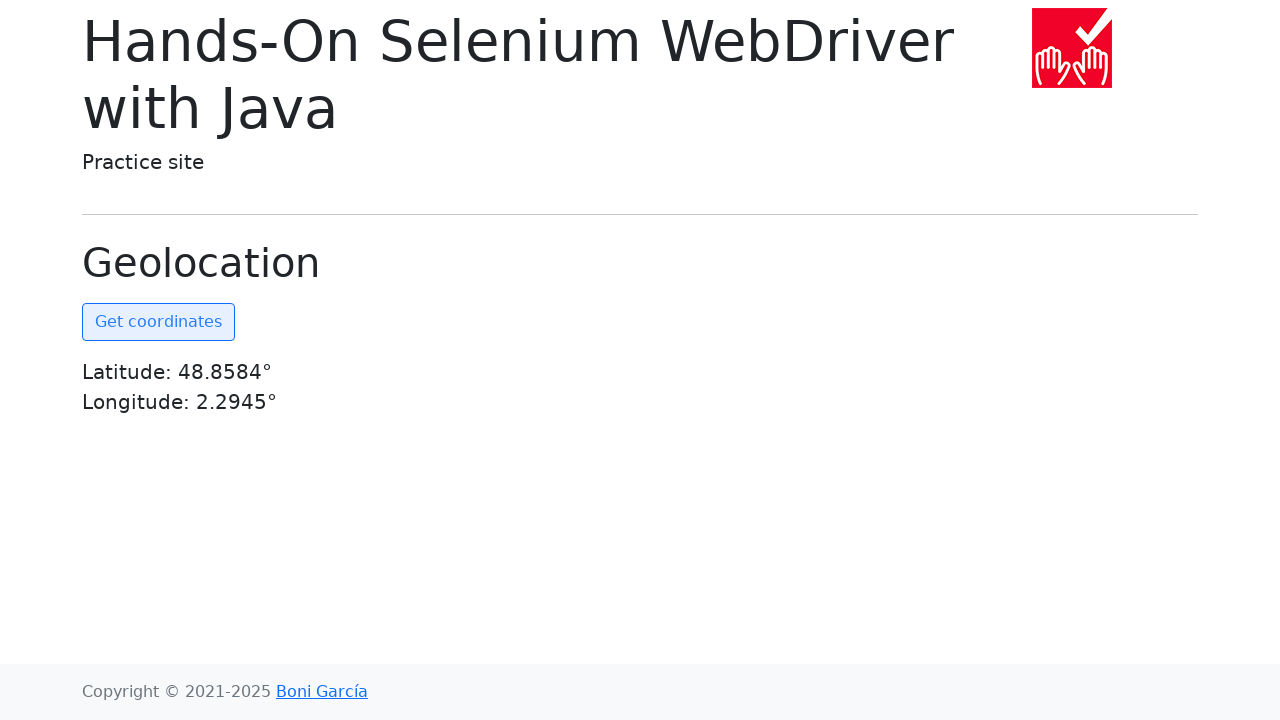

Coordinates element became visible with overridden geolocation data
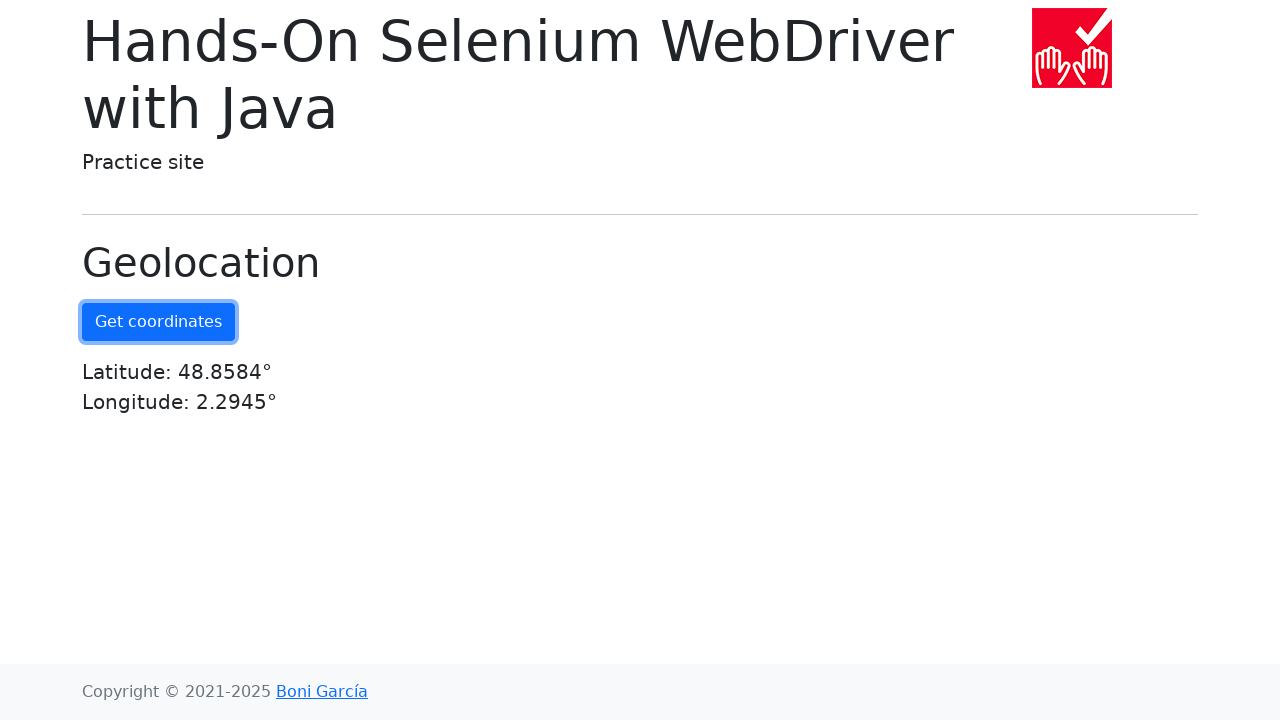

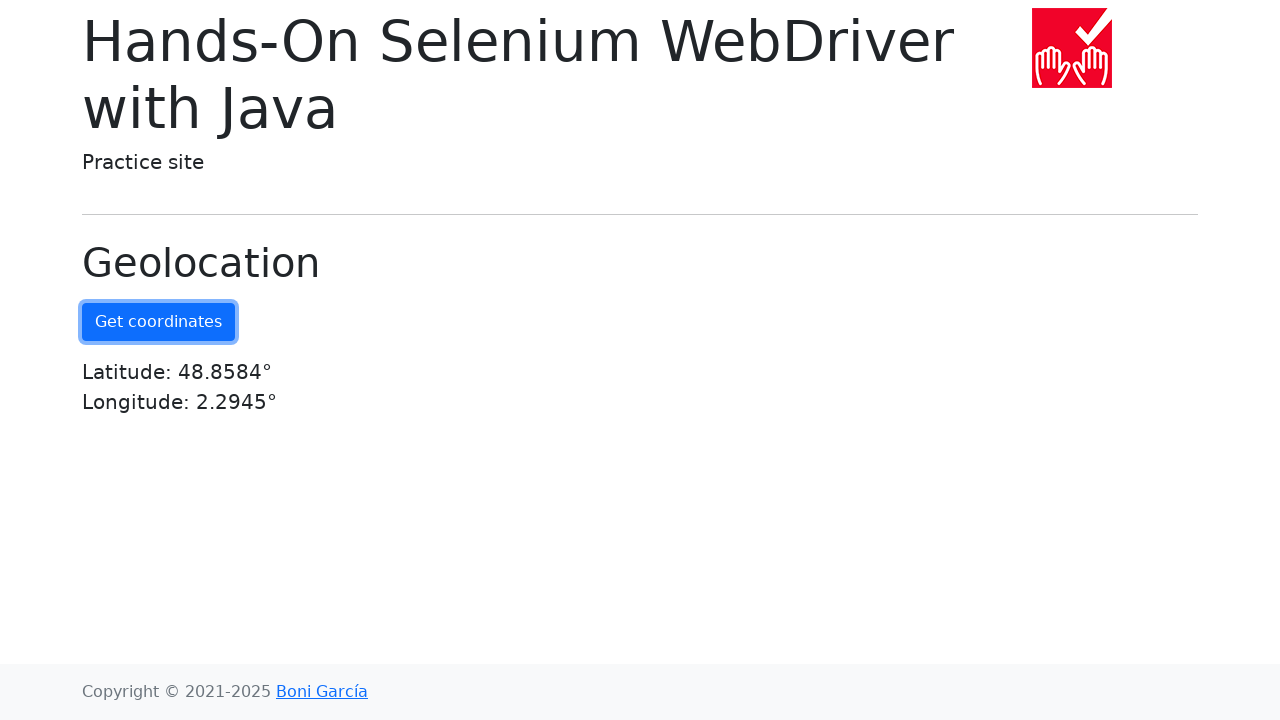